Tests that entering two equal sides (6, 4, 4) into the triangle identifier correctly returns "Isosceles"

Starting URL: https://testpages.eviltester.com/styled/apps/triangle/triangle001.html

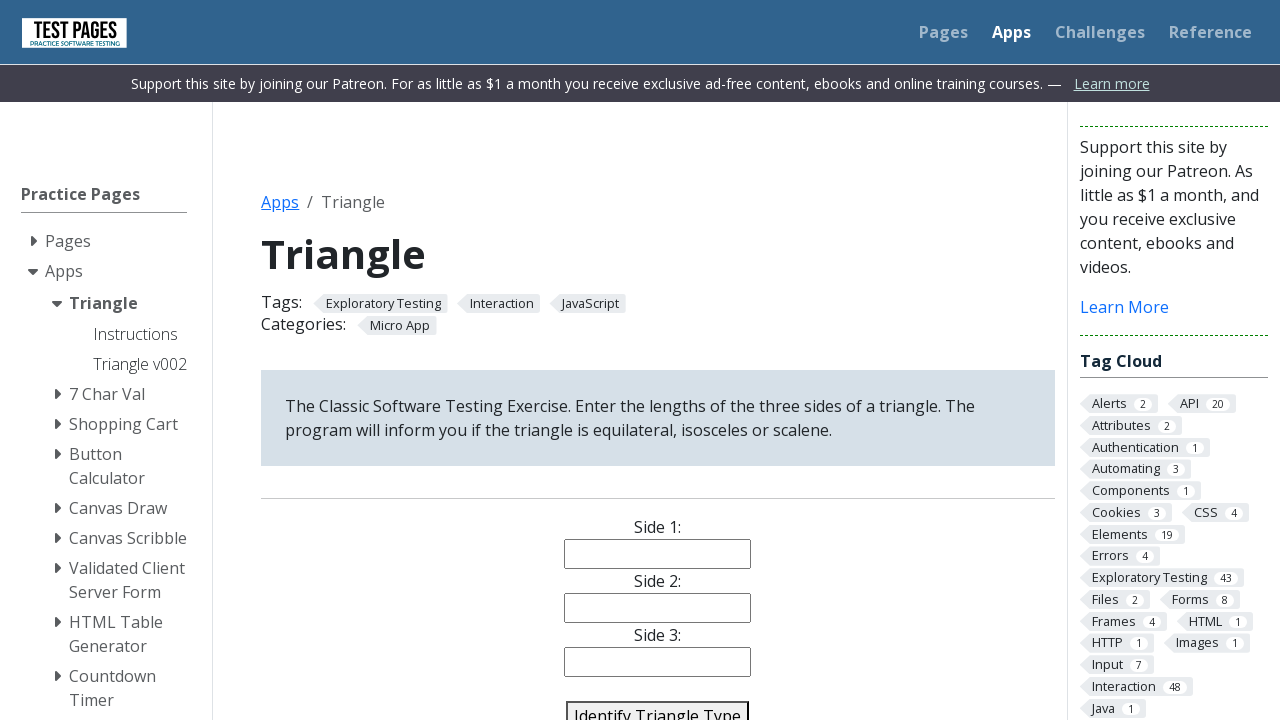

Entered side 1 value of 6 on #side1
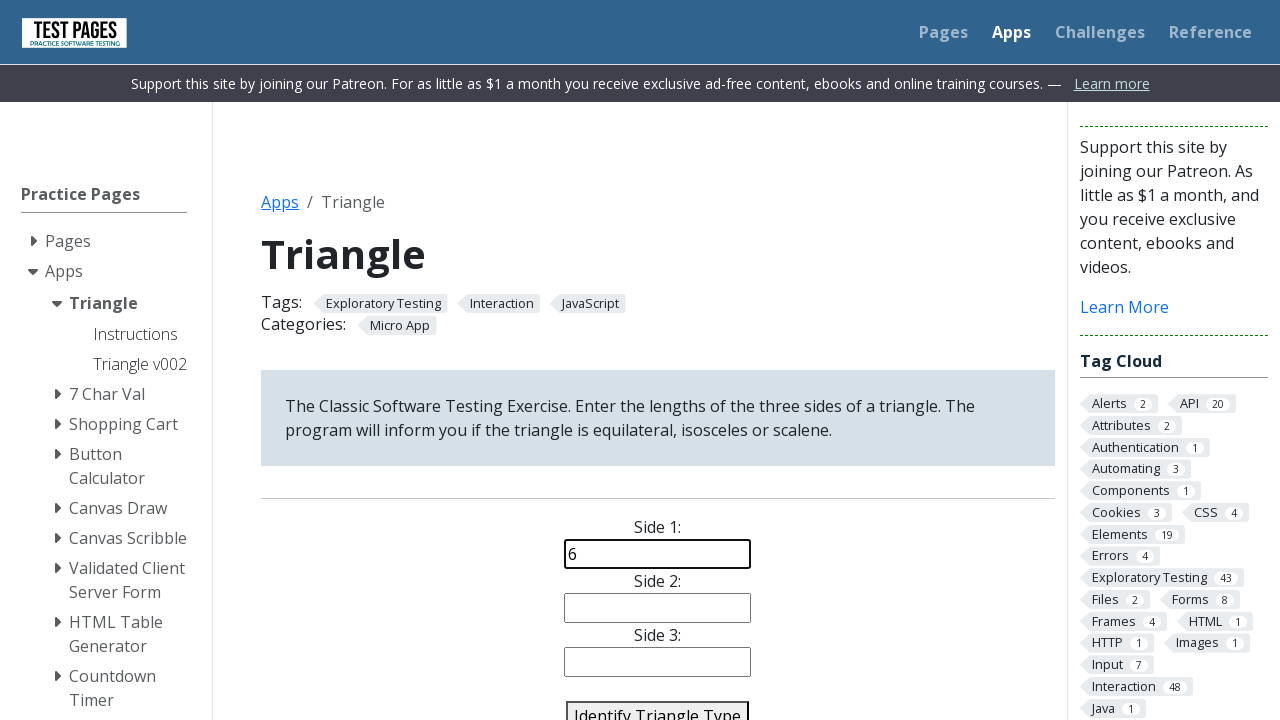

Entered side 2 value of 4 on #side2
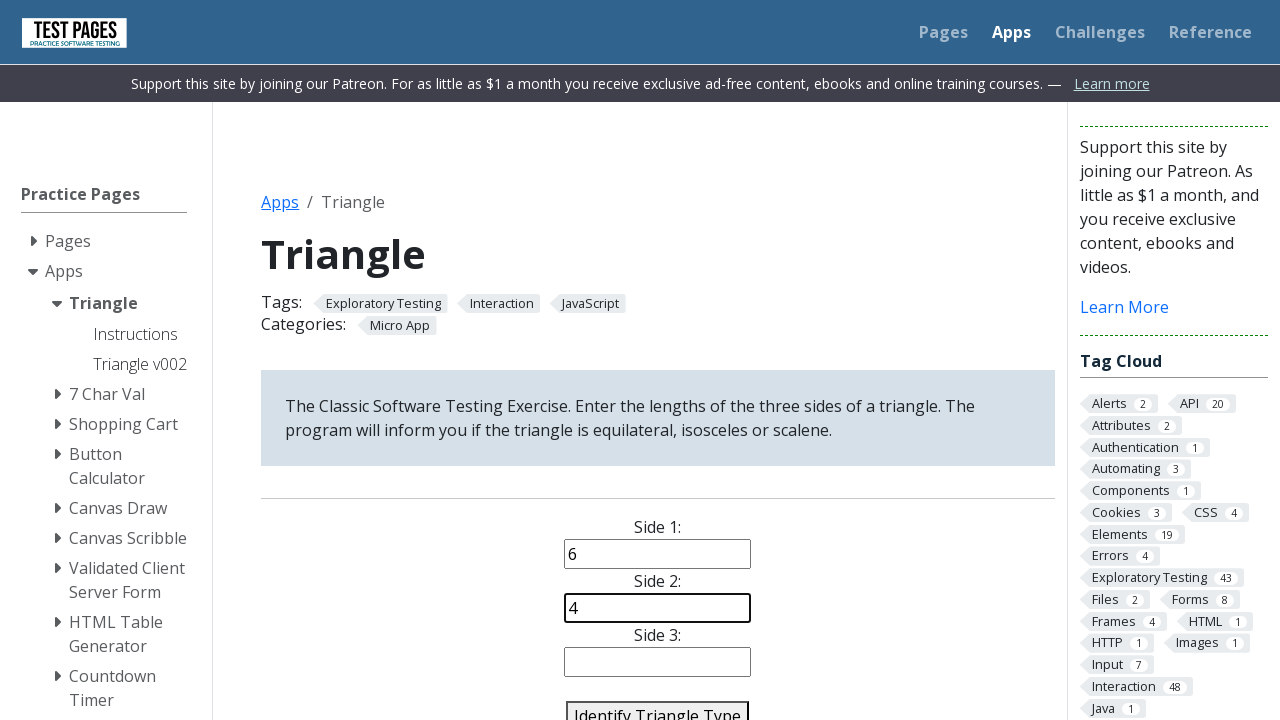

Entered side 3 value of 4 on #side3
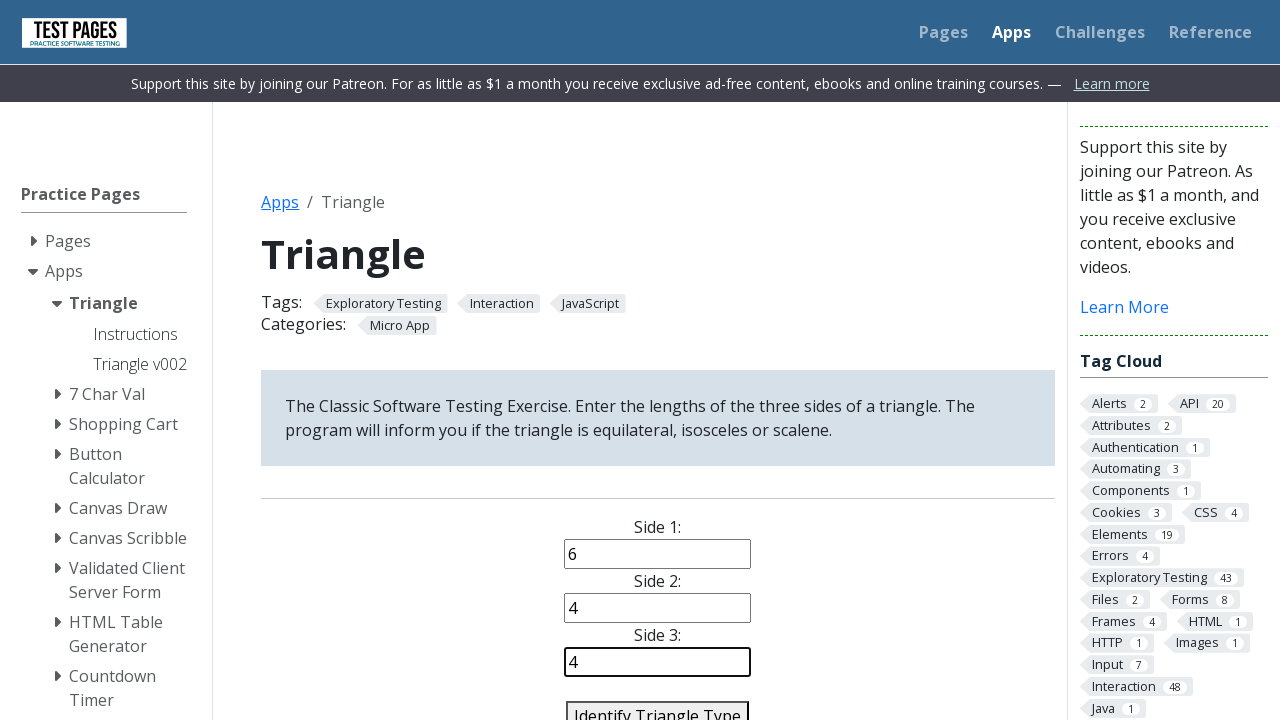

Clicked identify triangle button at (658, 705) on #identify-triangle-action
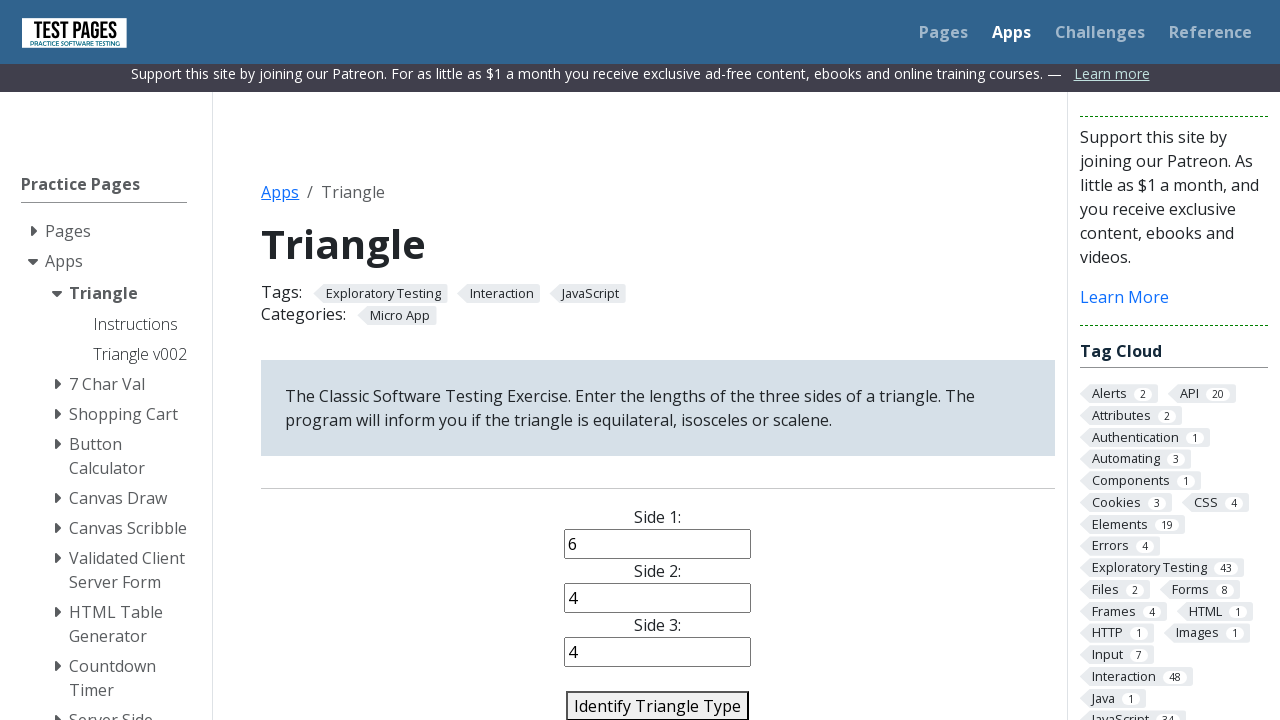

Answer element appeared - triangle identified as Isosceles
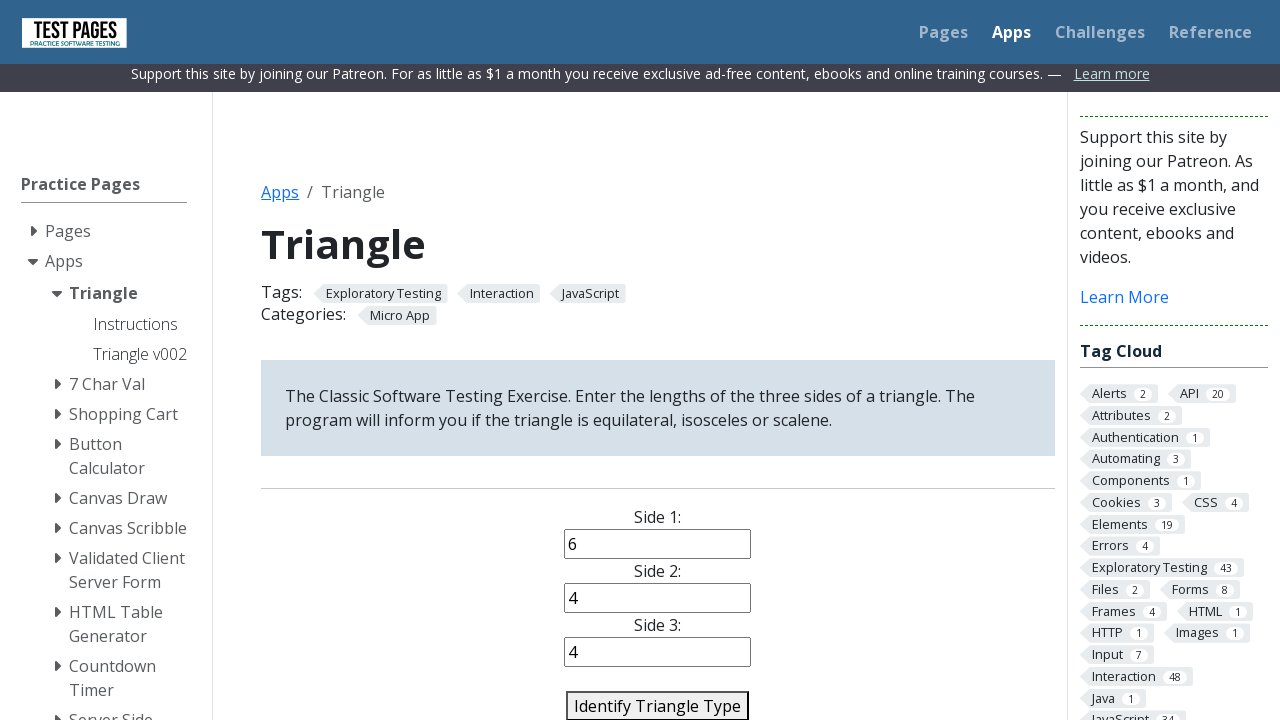

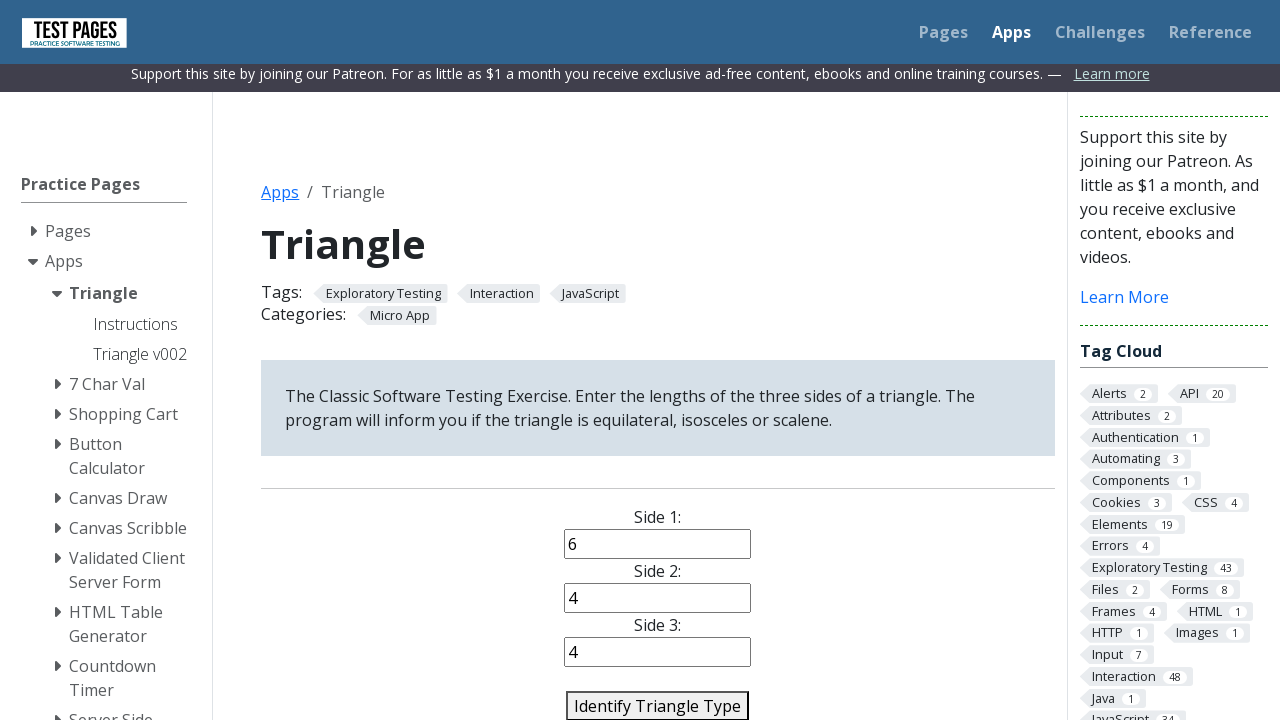